Tests jQuery UI drag and drop functionality by dragging an element and dropping it onto a target area

Starting URL: https://jqueryui.com/droppable/

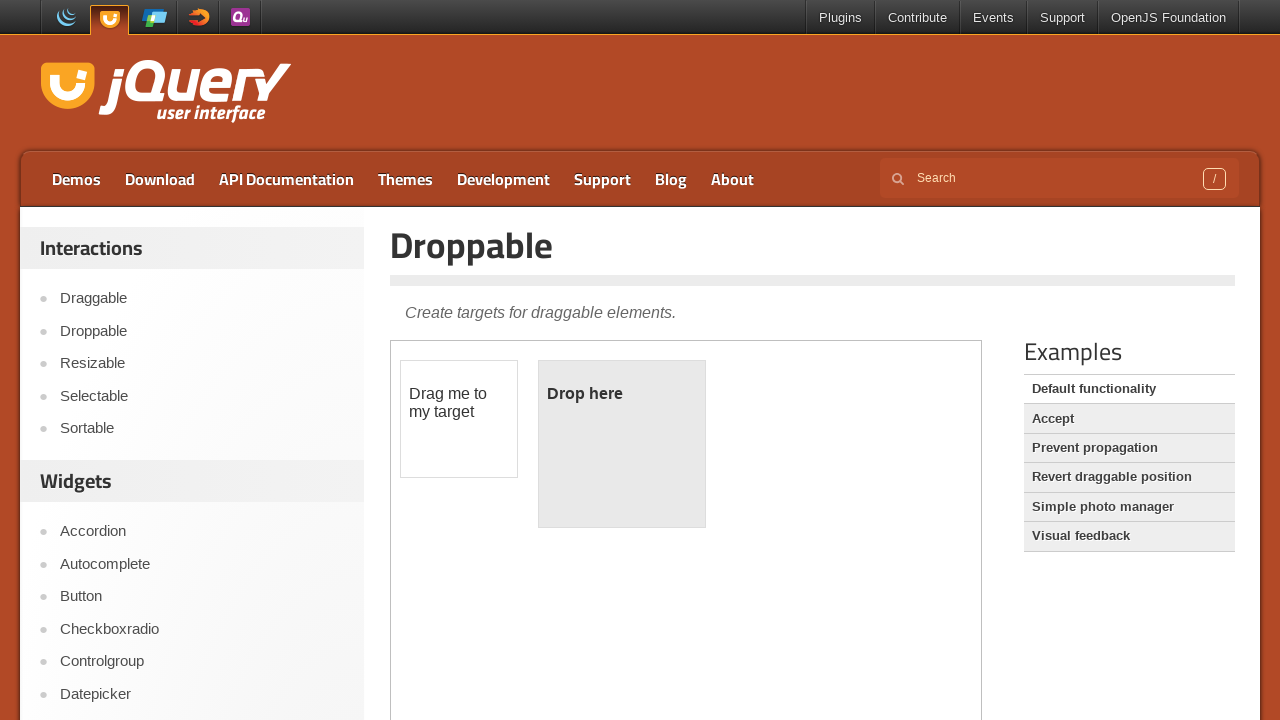

Scrolled down 300px to view the demo area
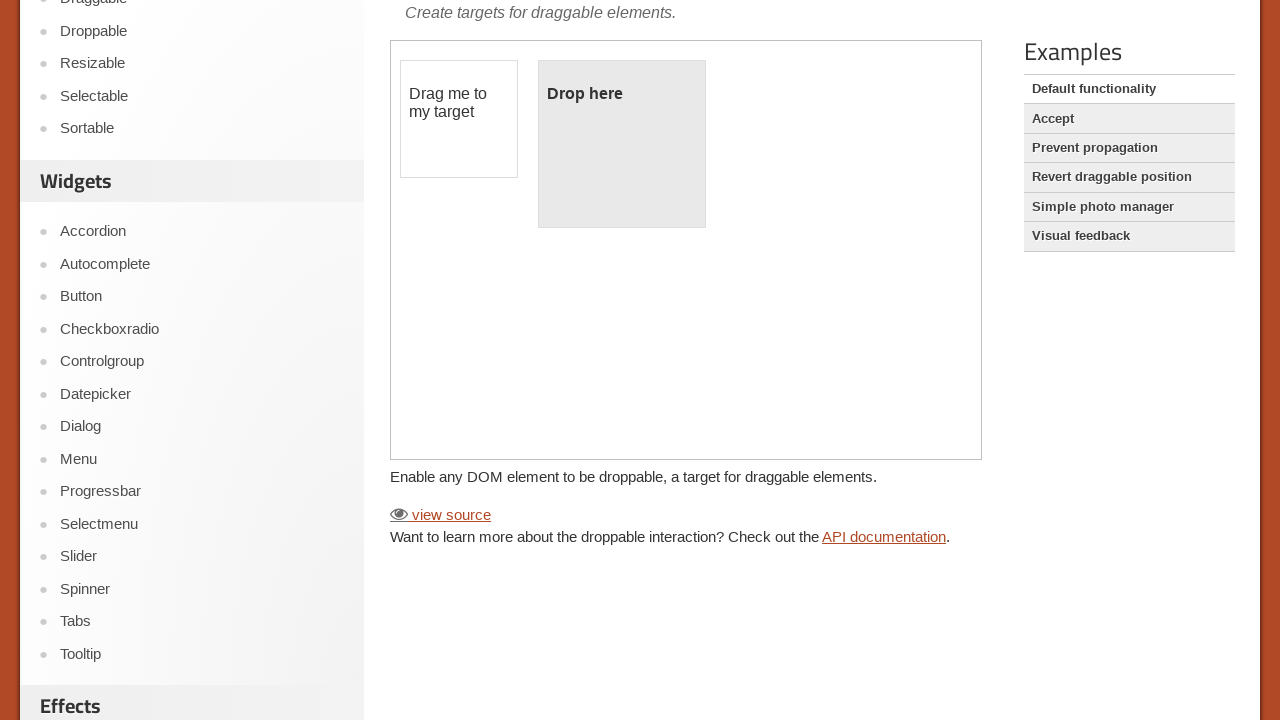

Located the demo iframe
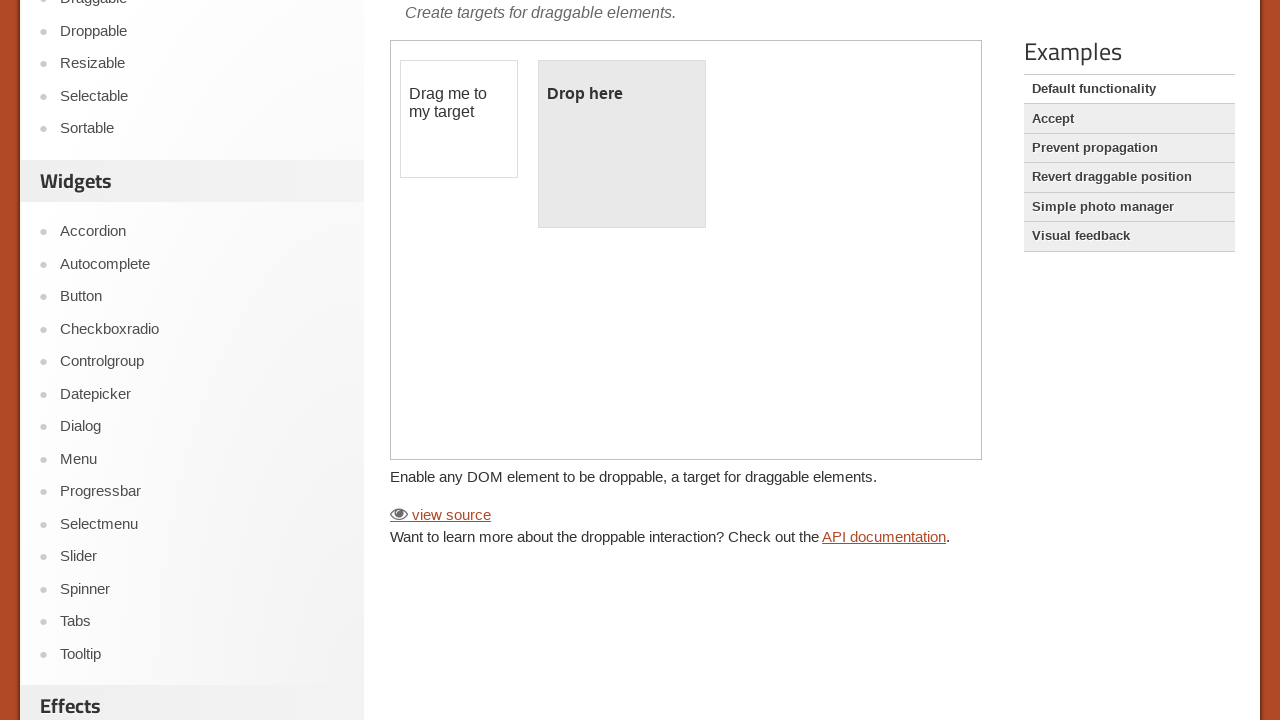

Located the draggable element within the iframe
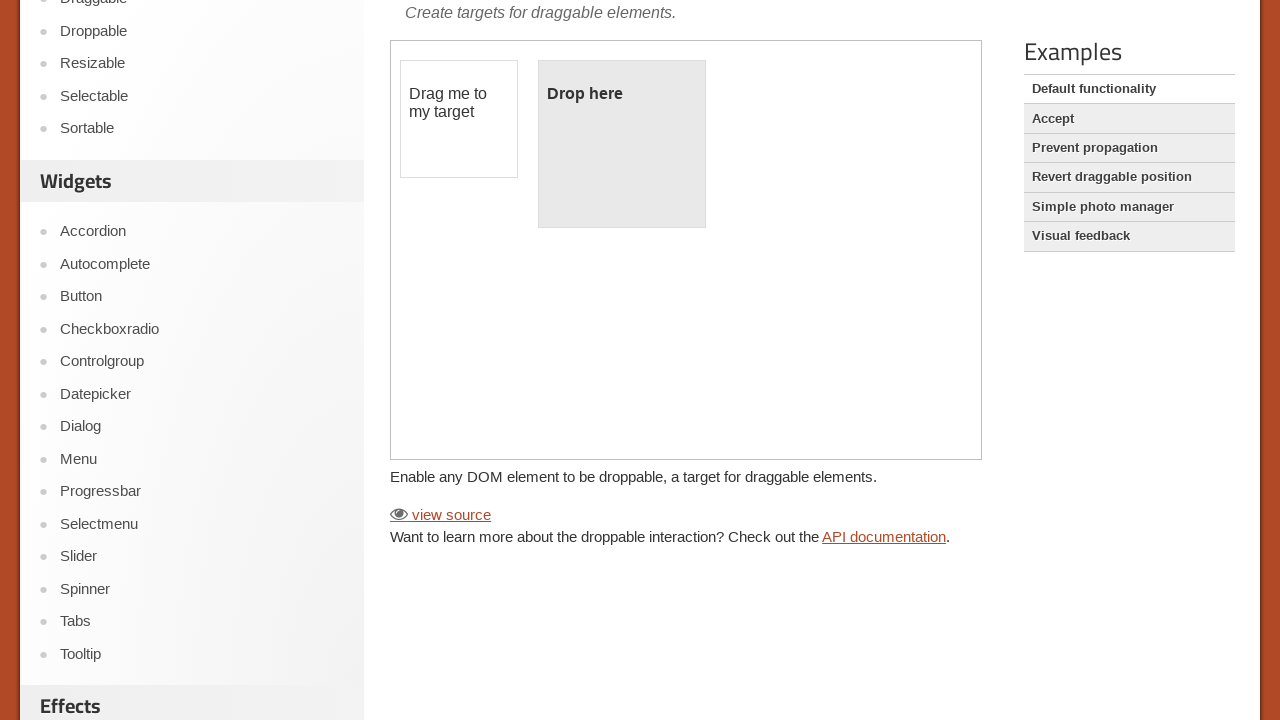

Located the droppable target element within the iframe
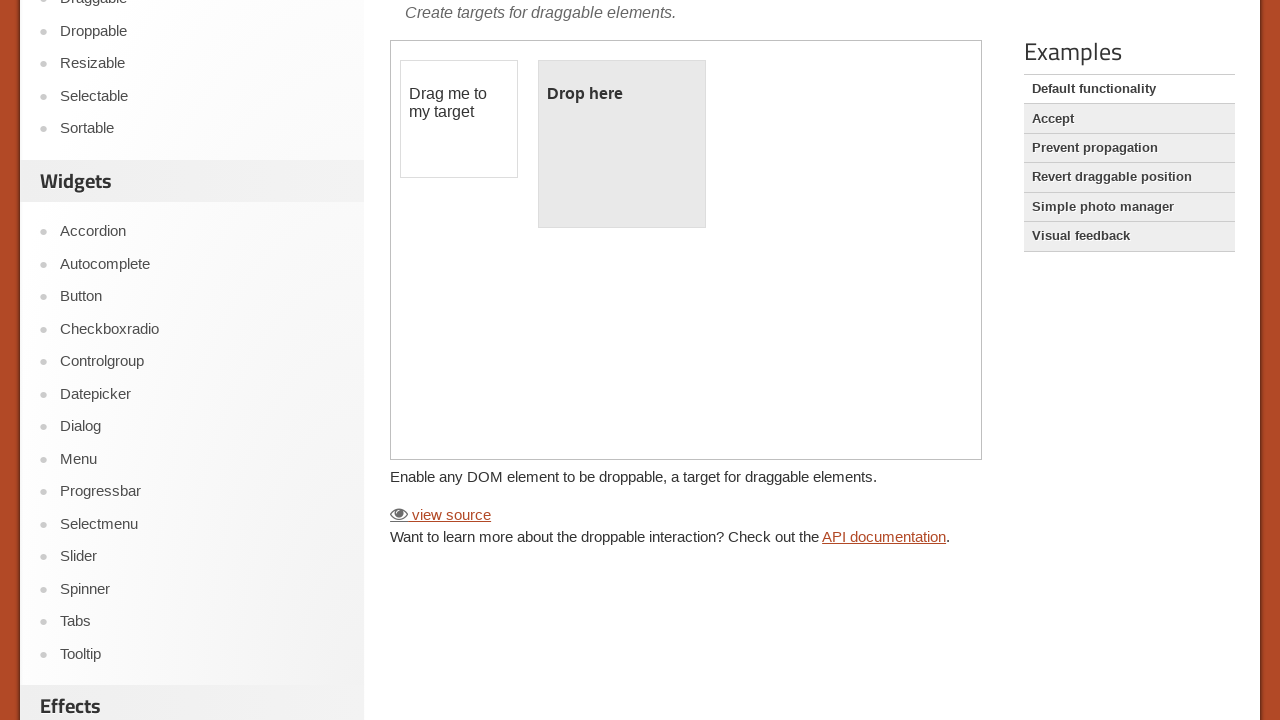

Dragged the draggable element onto the droppable target at (622, 144)
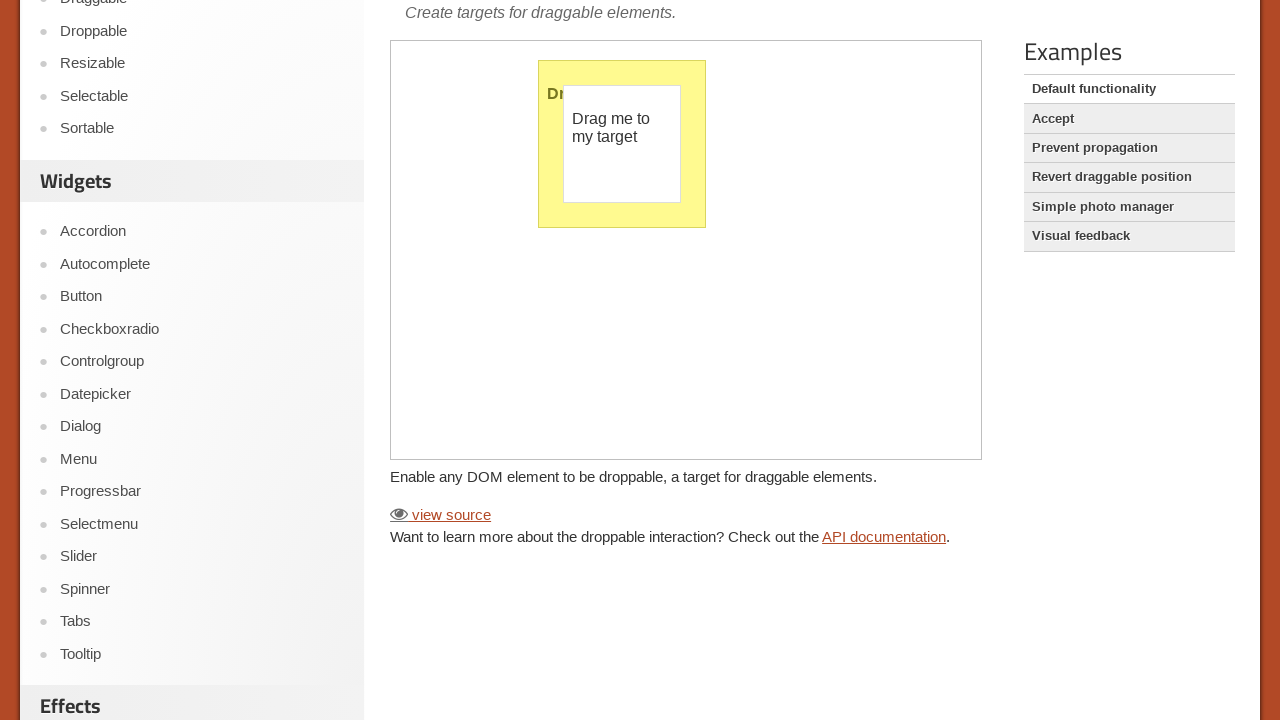

Verified drop was successful - droppable element now displays 'Dropped!'
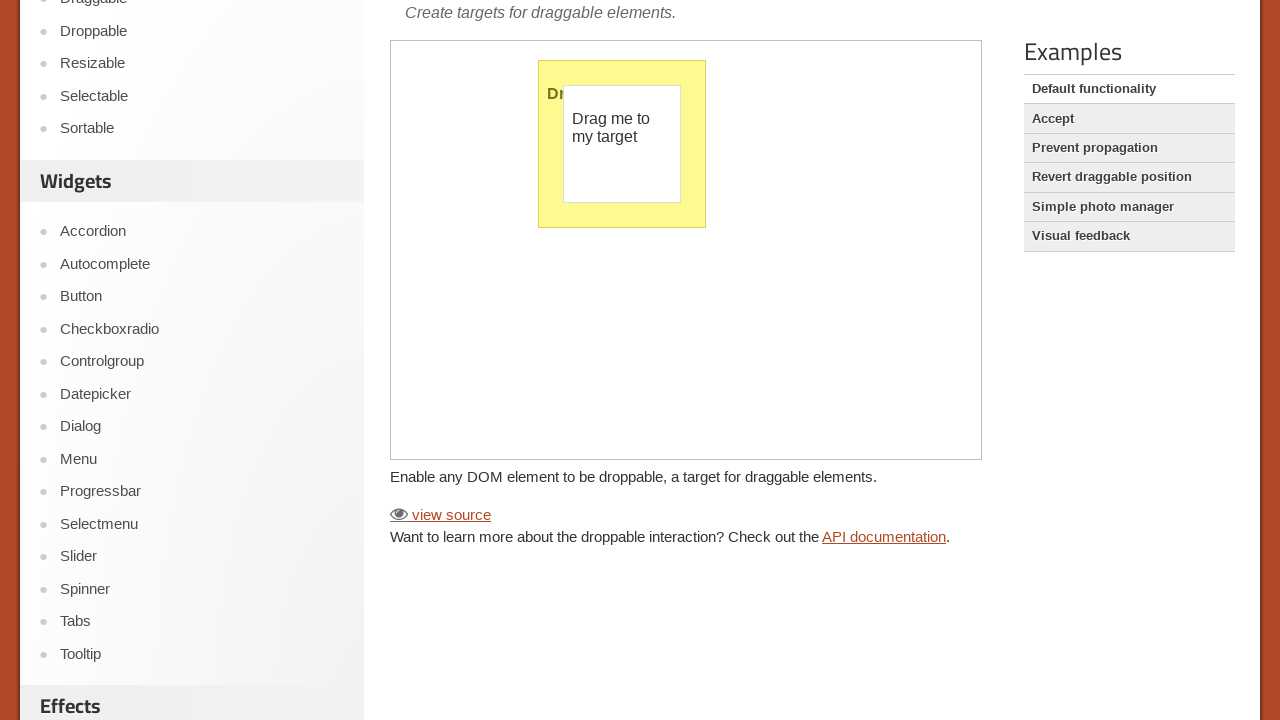

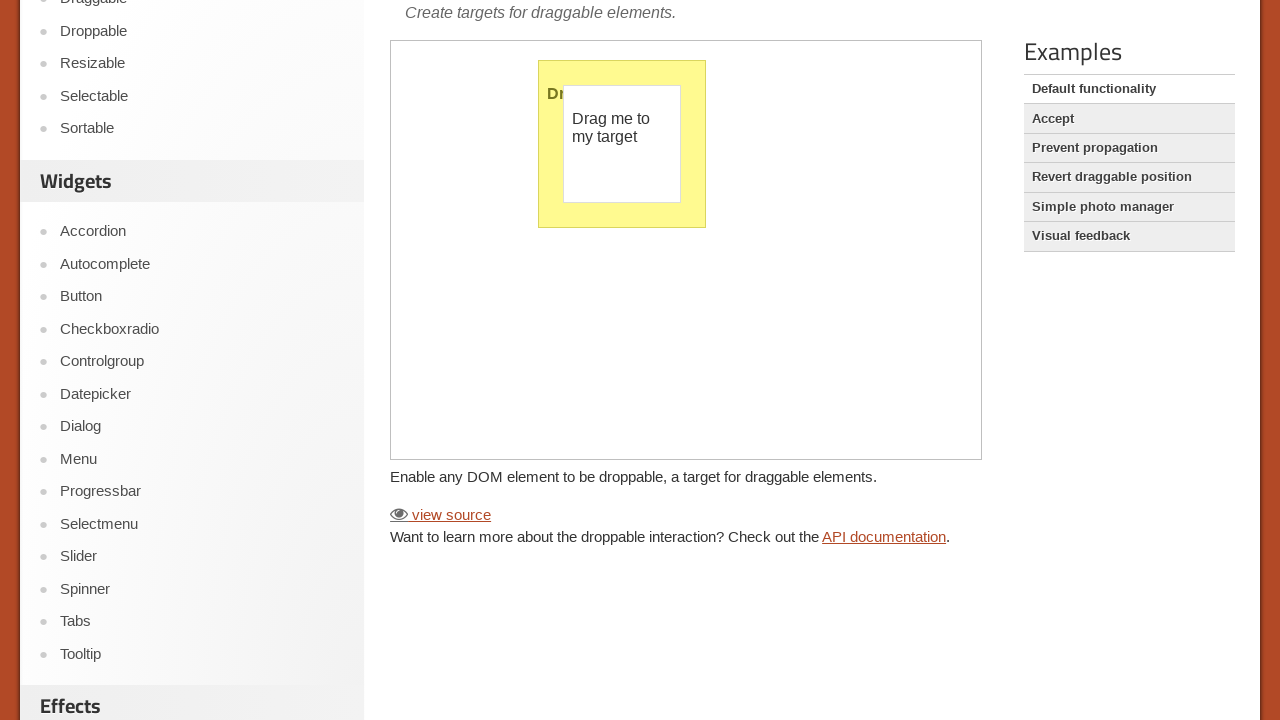